Tests dynamic controls by enabling an input field and verifying the state changes, then navigates to drag and drop page to verify column positions

Starting URL: http://the-internet.herokuapp.com/dynamic_controls

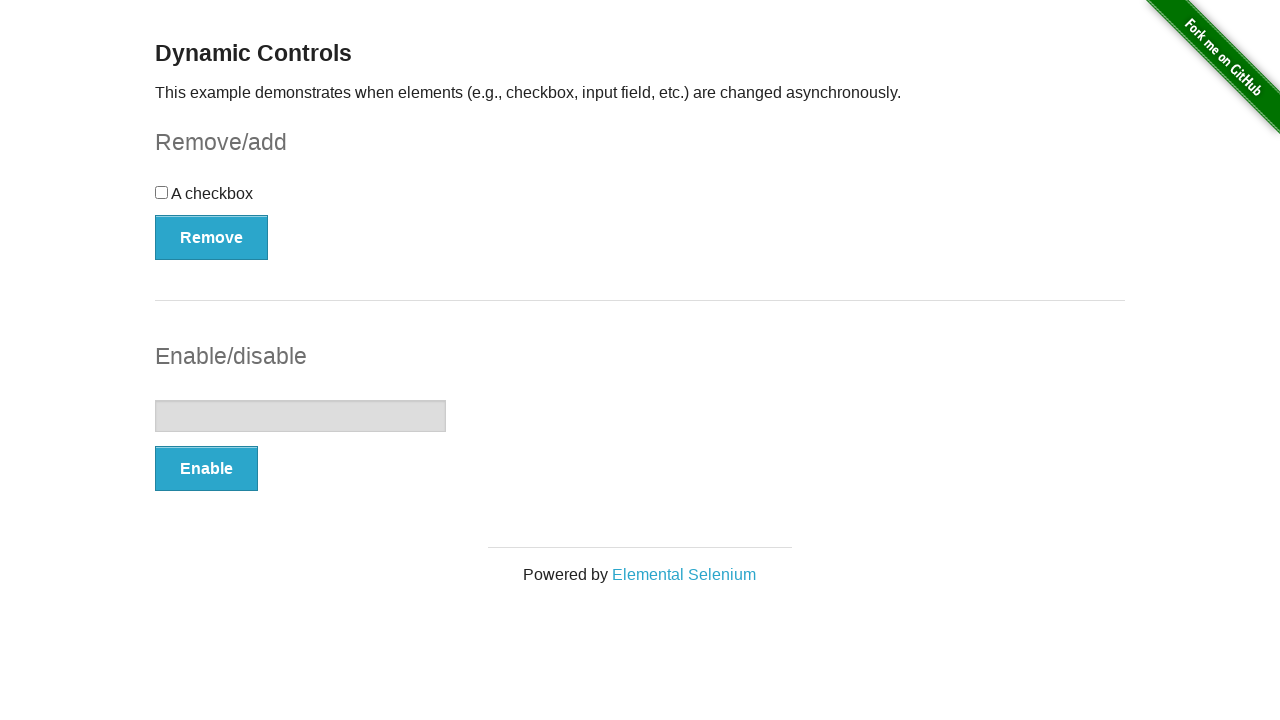

Clicked Enable button to enable input field at (206, 469) on xpath=//button[contains(text(), 'Enable')]
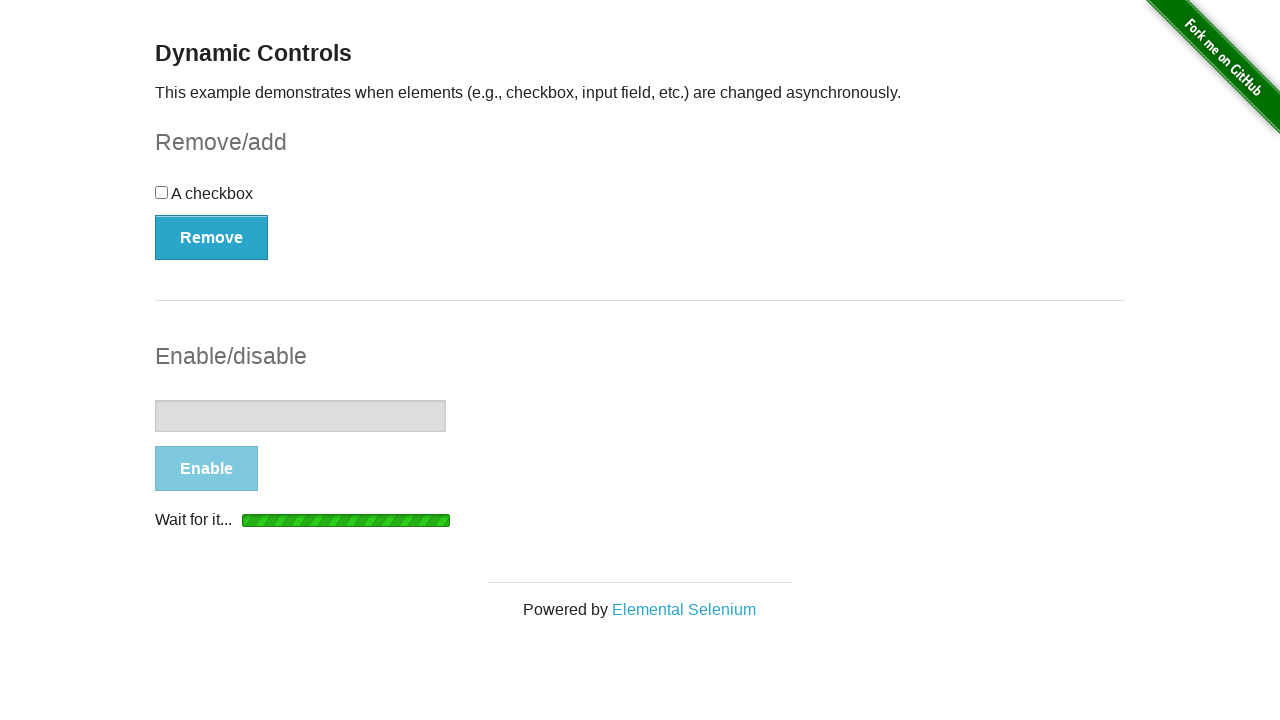

Input field became visible and enabled
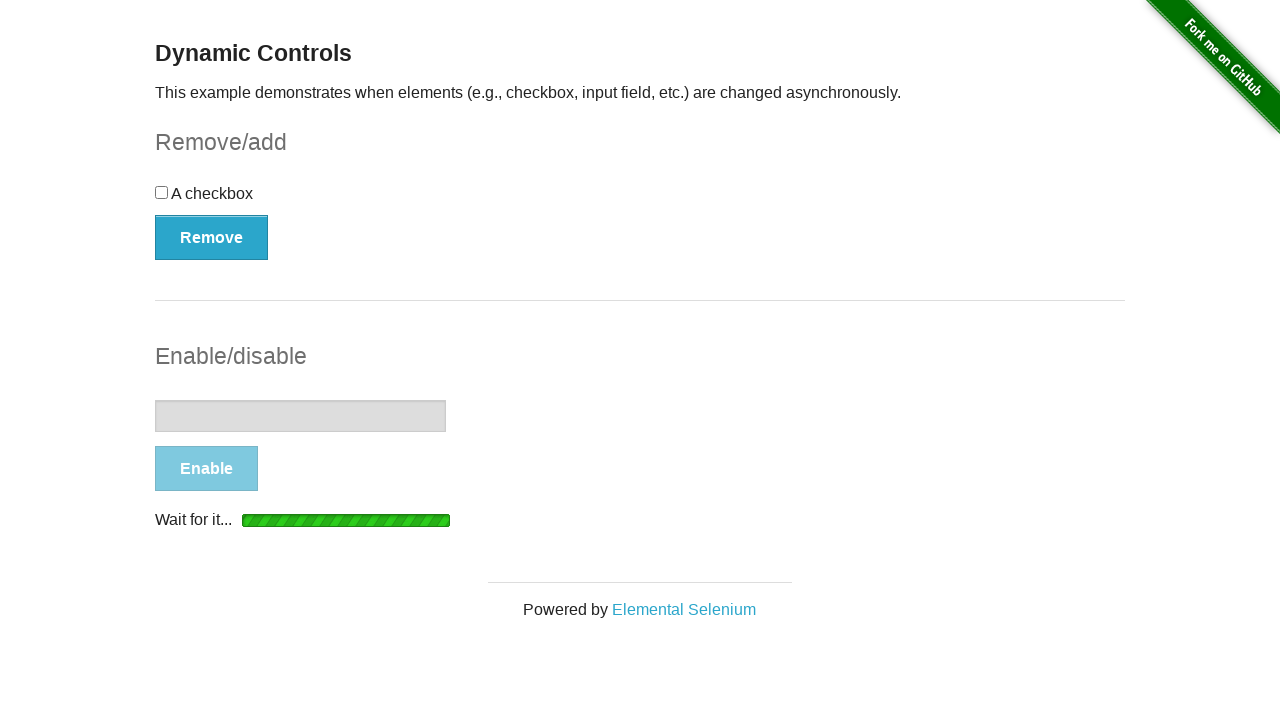

Filled enabled input field with 'Bootcamp' on //input[@type='text']
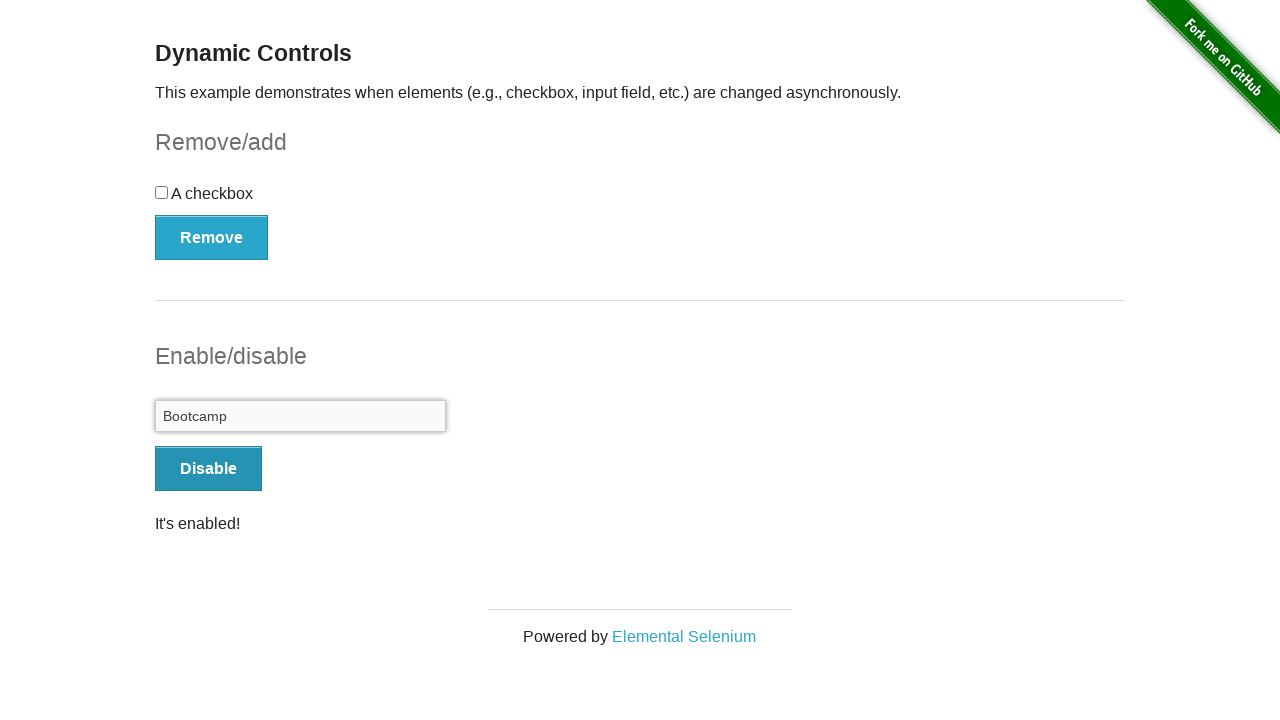

Cleared the input field on //input[@type='text']
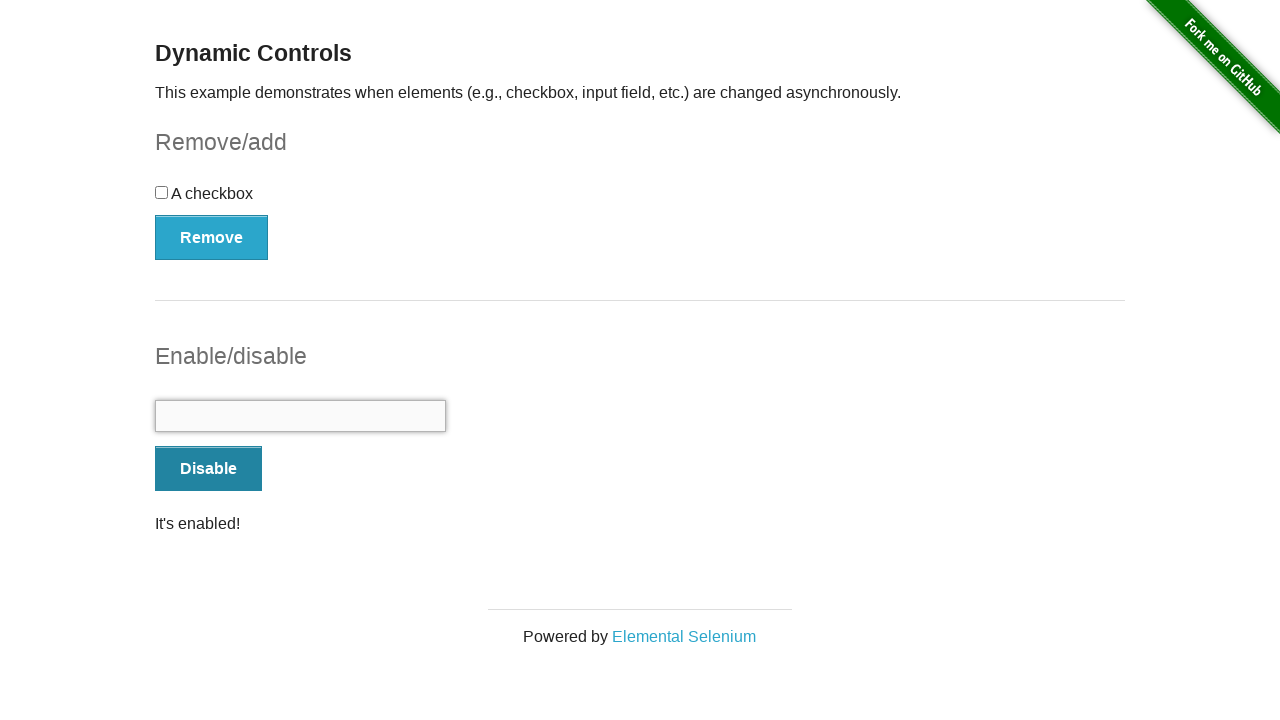

Navigated to drag and drop page
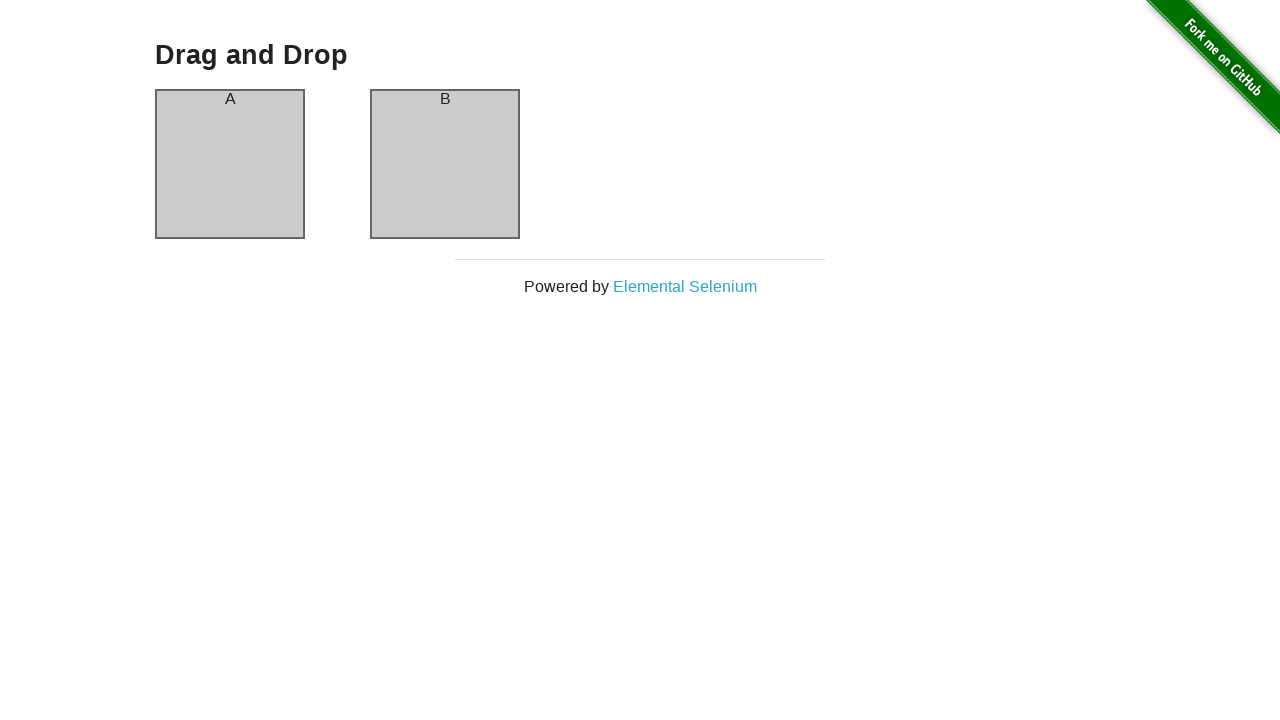

Column A element loaded
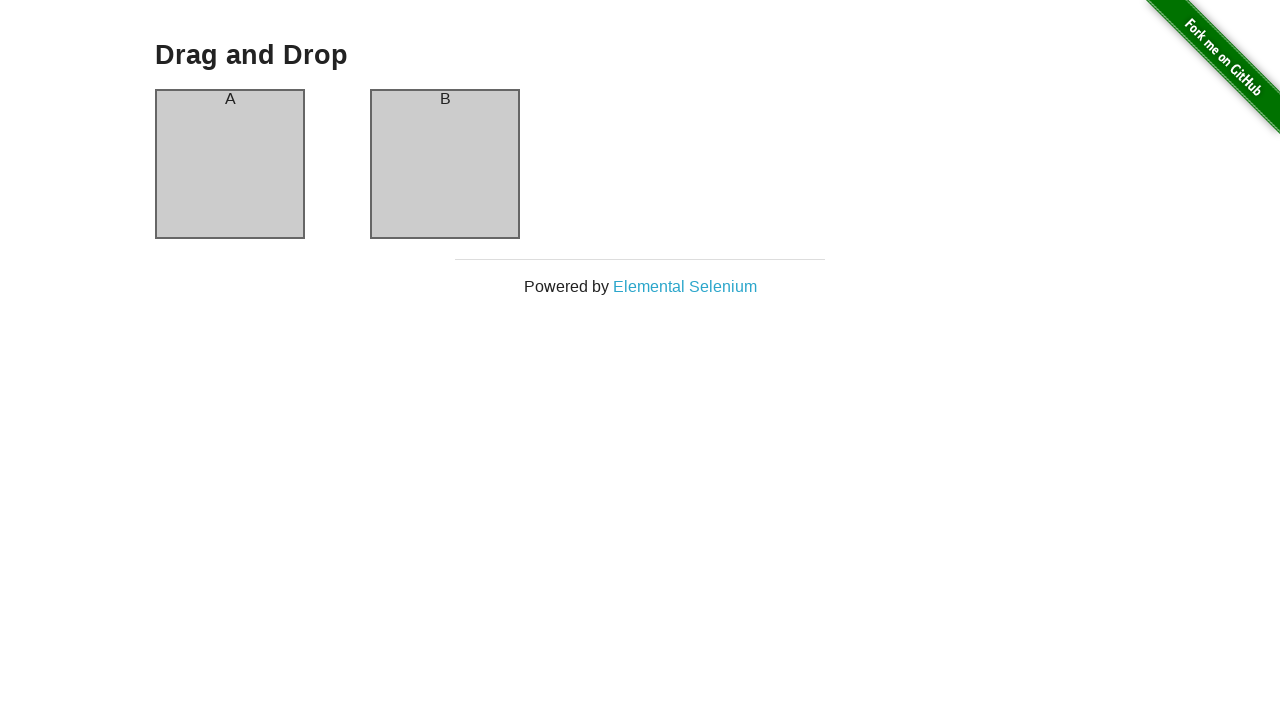

Column B element loaded
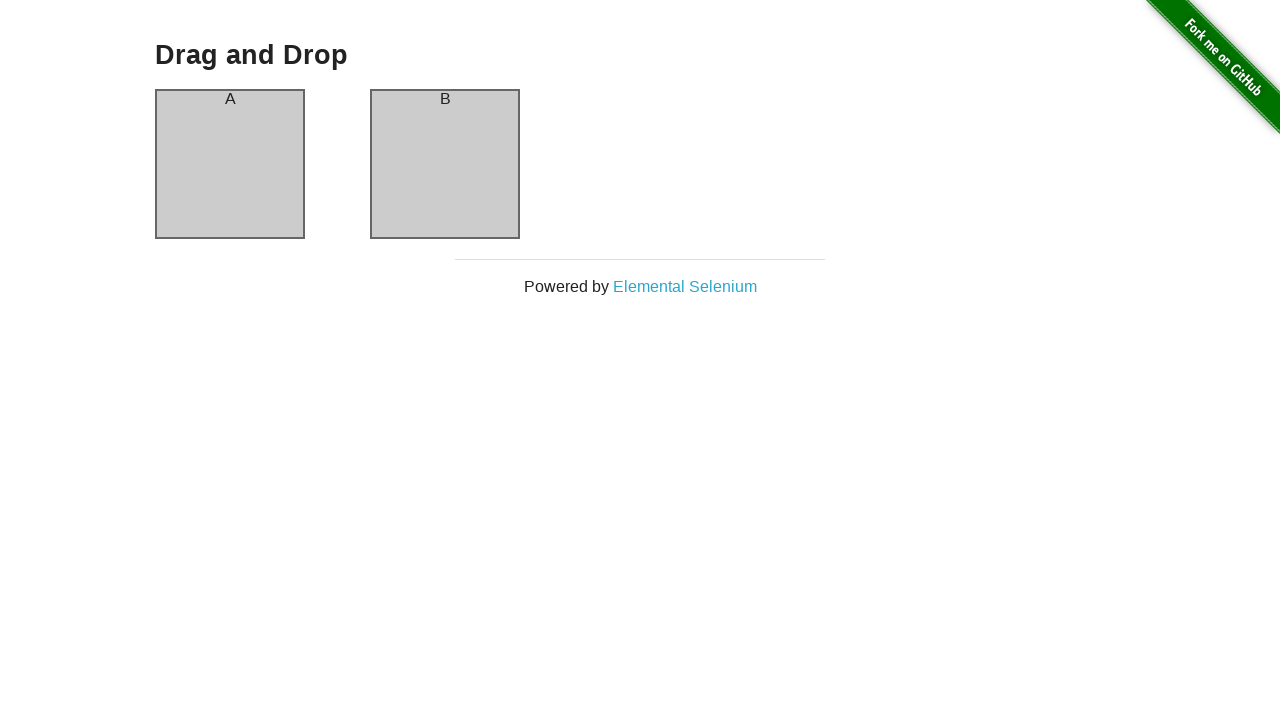

Located column A element
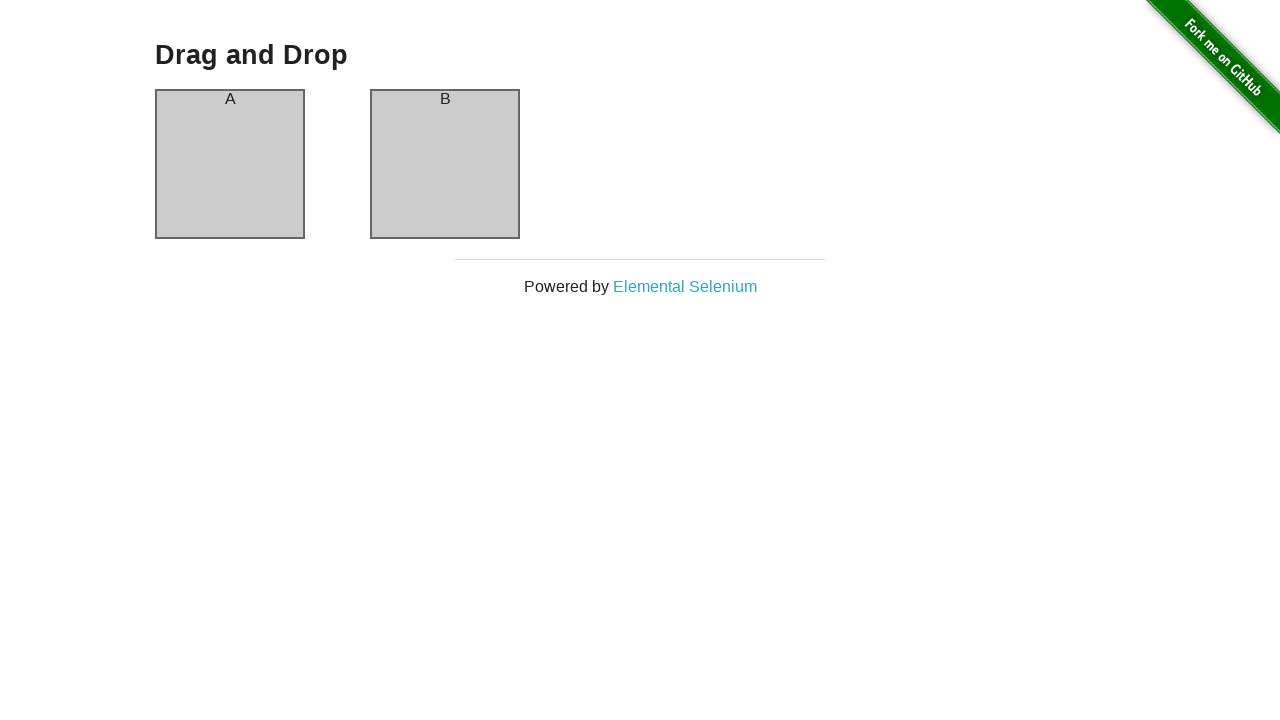

Located column B element
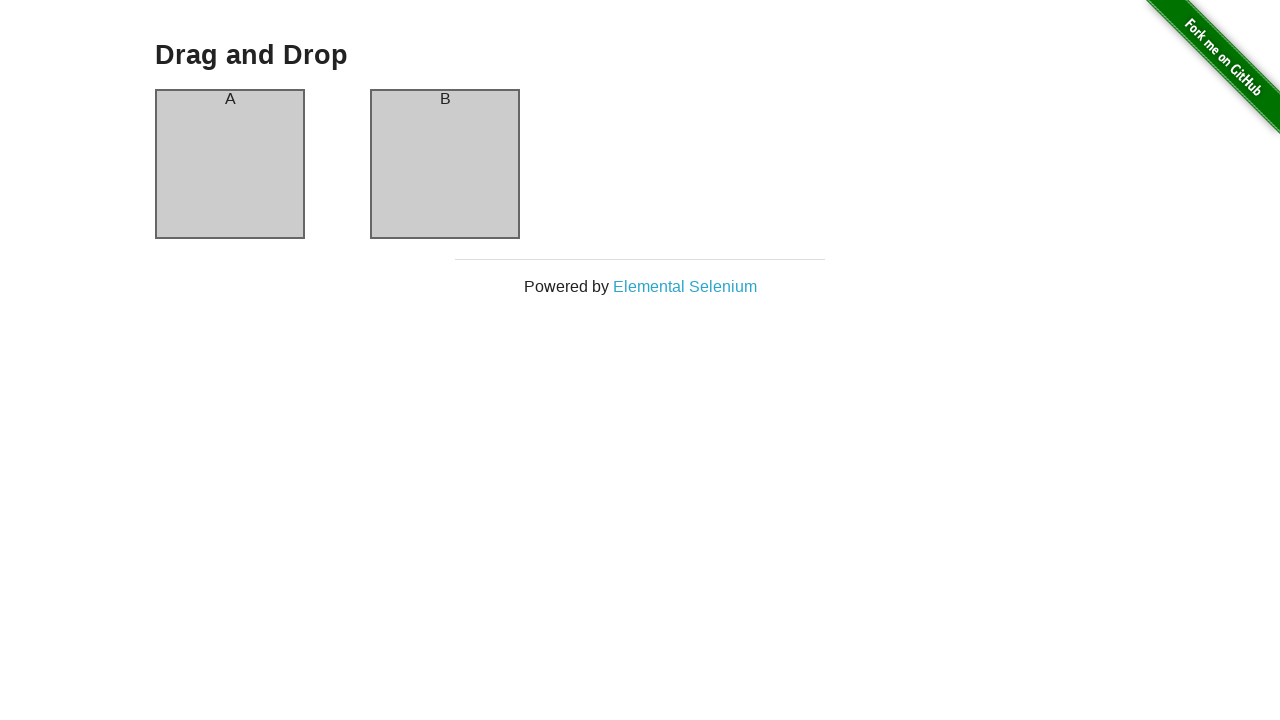

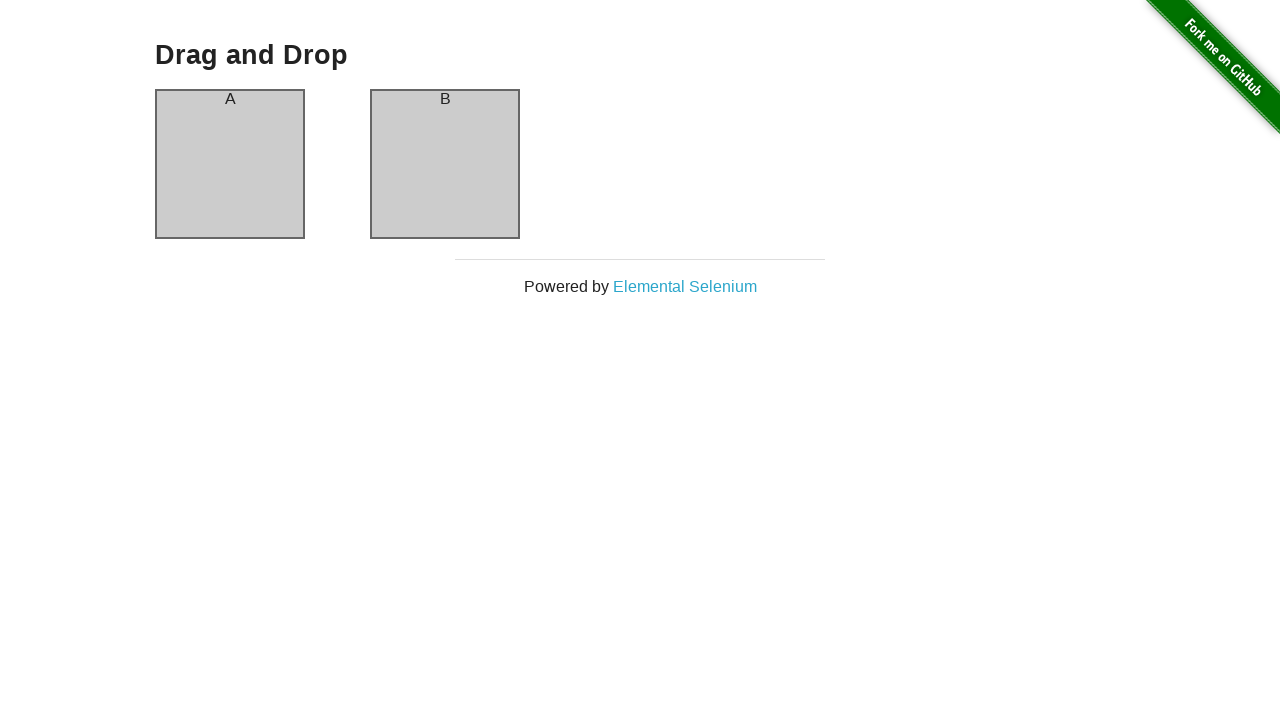